Tests the Python.org search functionality by entering "pycon" as a search query and verifying that results are returned

Starting URL: http://www.python.org

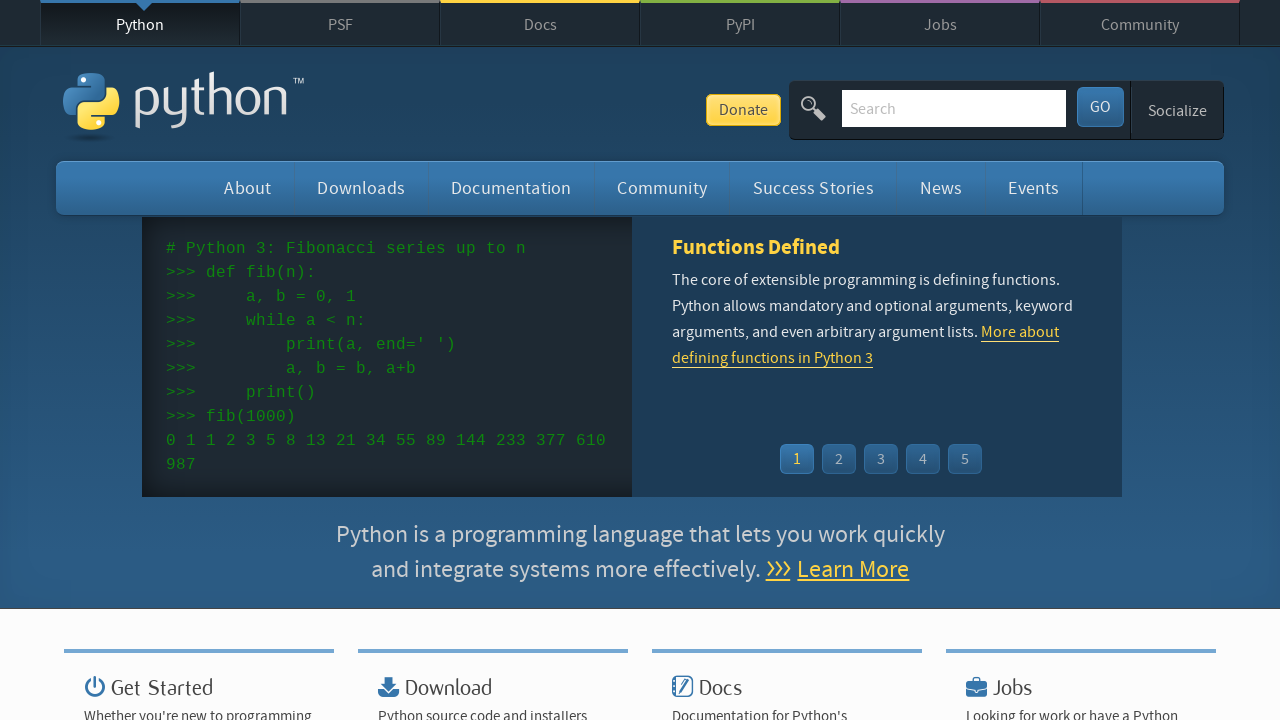

Verified 'Python' is in the page title
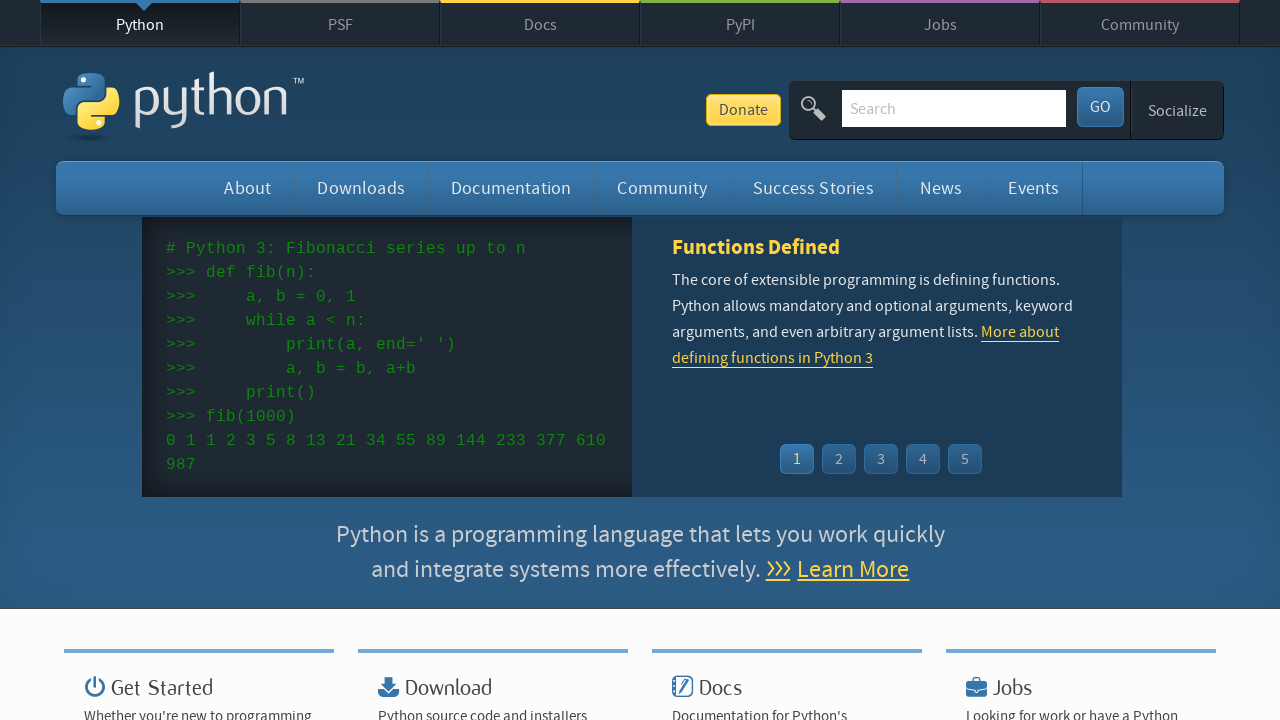

Filled search box with 'pycon' on input[name='q']
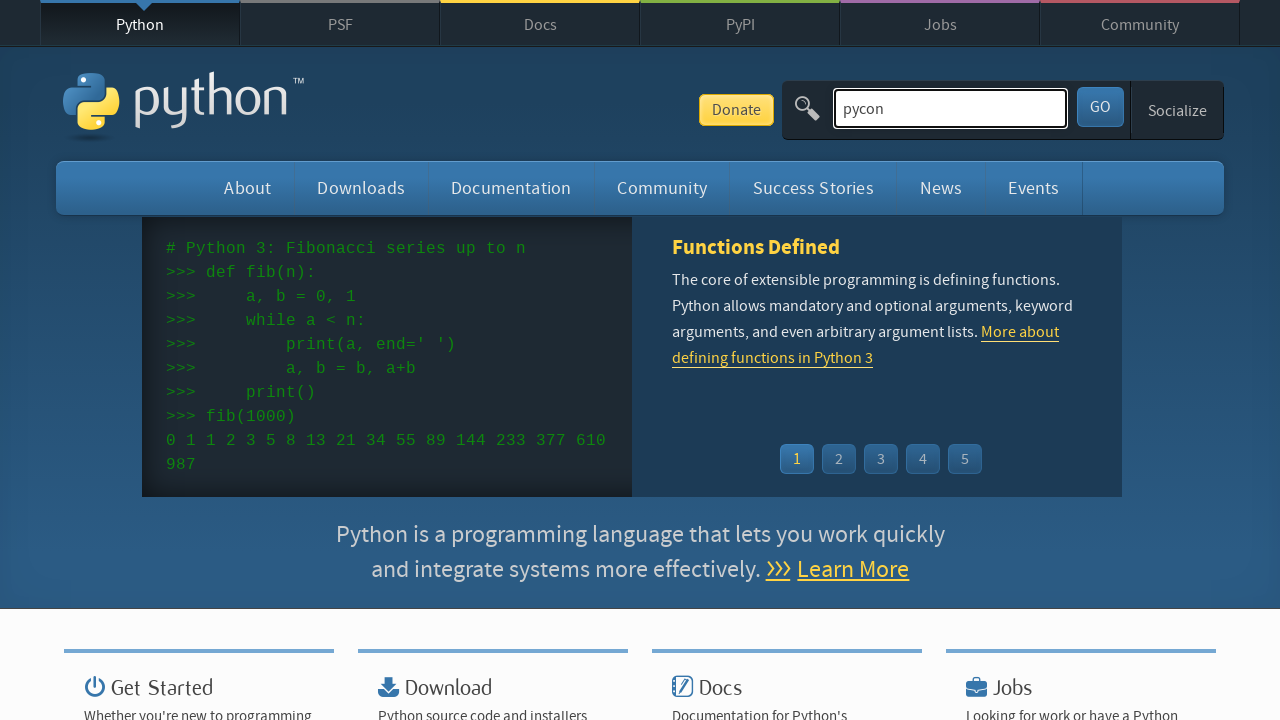

Pressed Enter to submit search query on input[name='q']
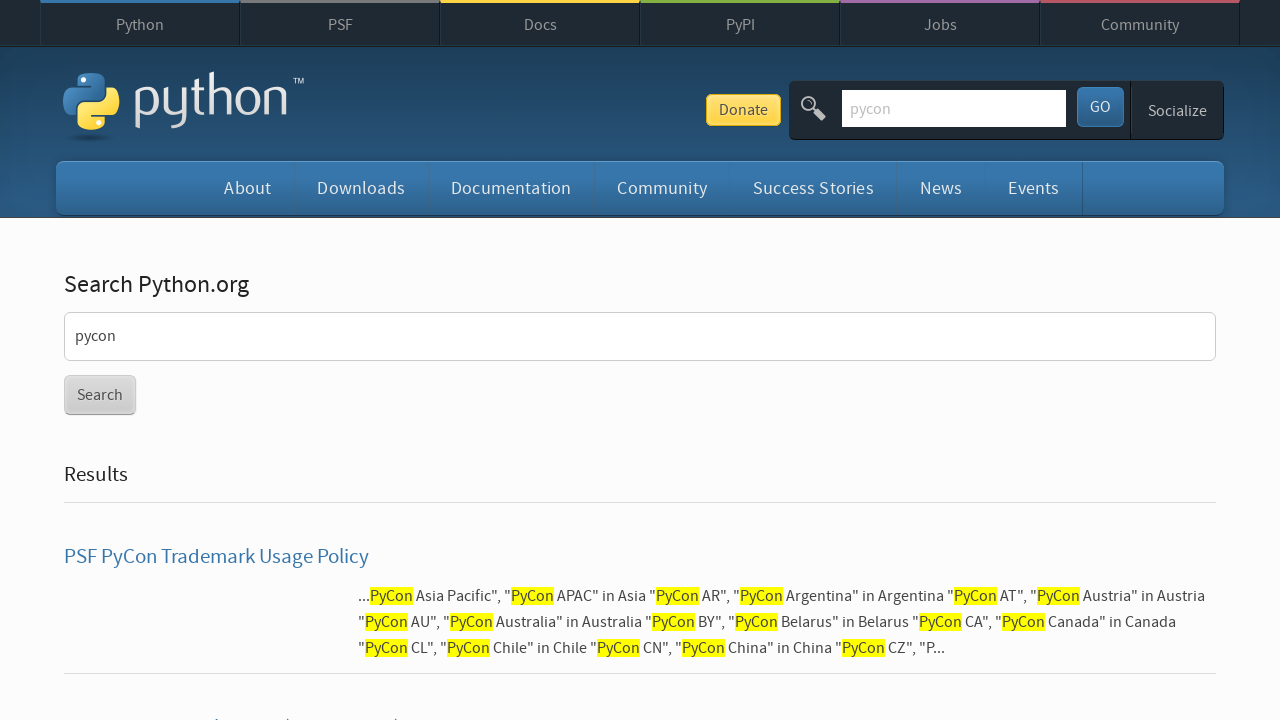

Waited for network to become idle after search submission
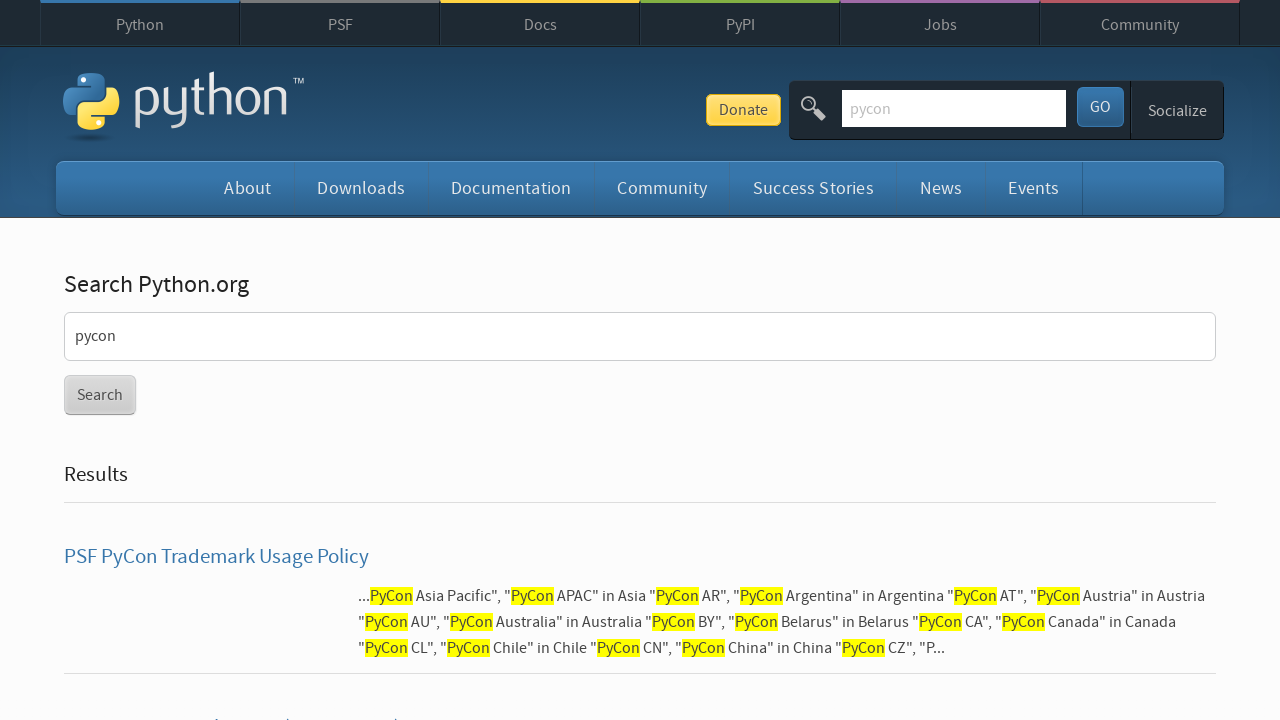

Verified search results were returned (no 'No results found' message)
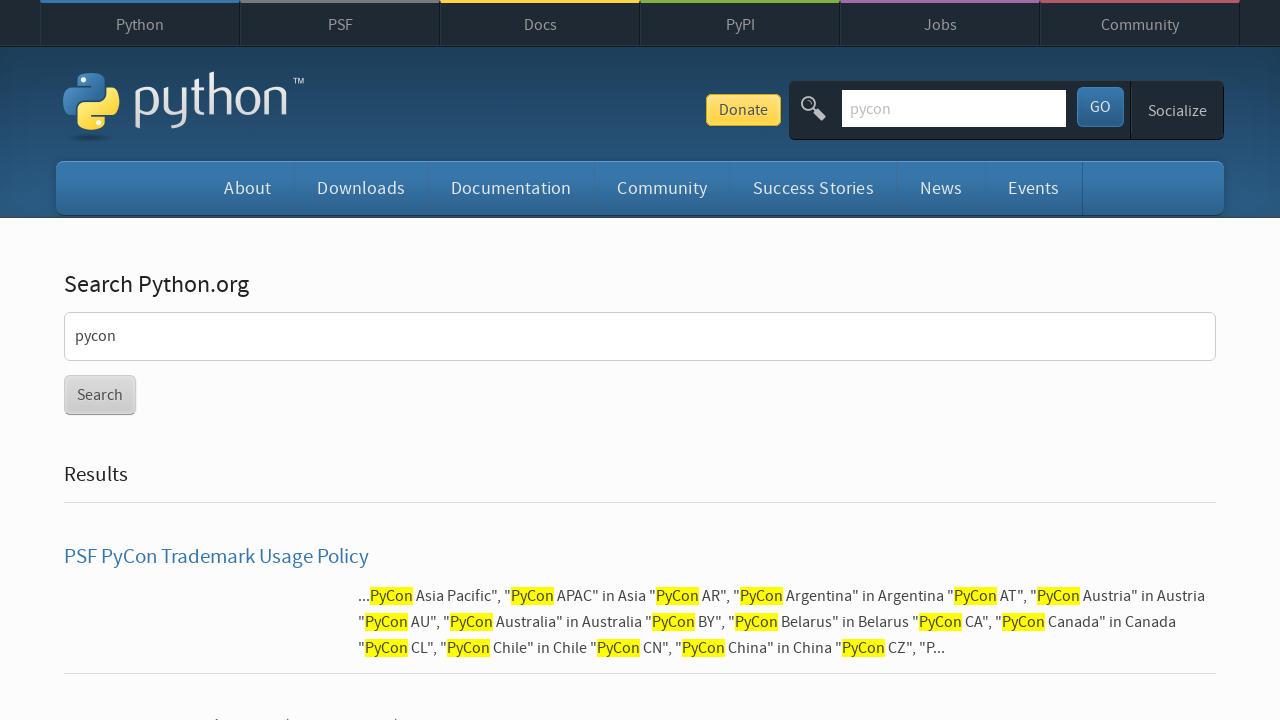

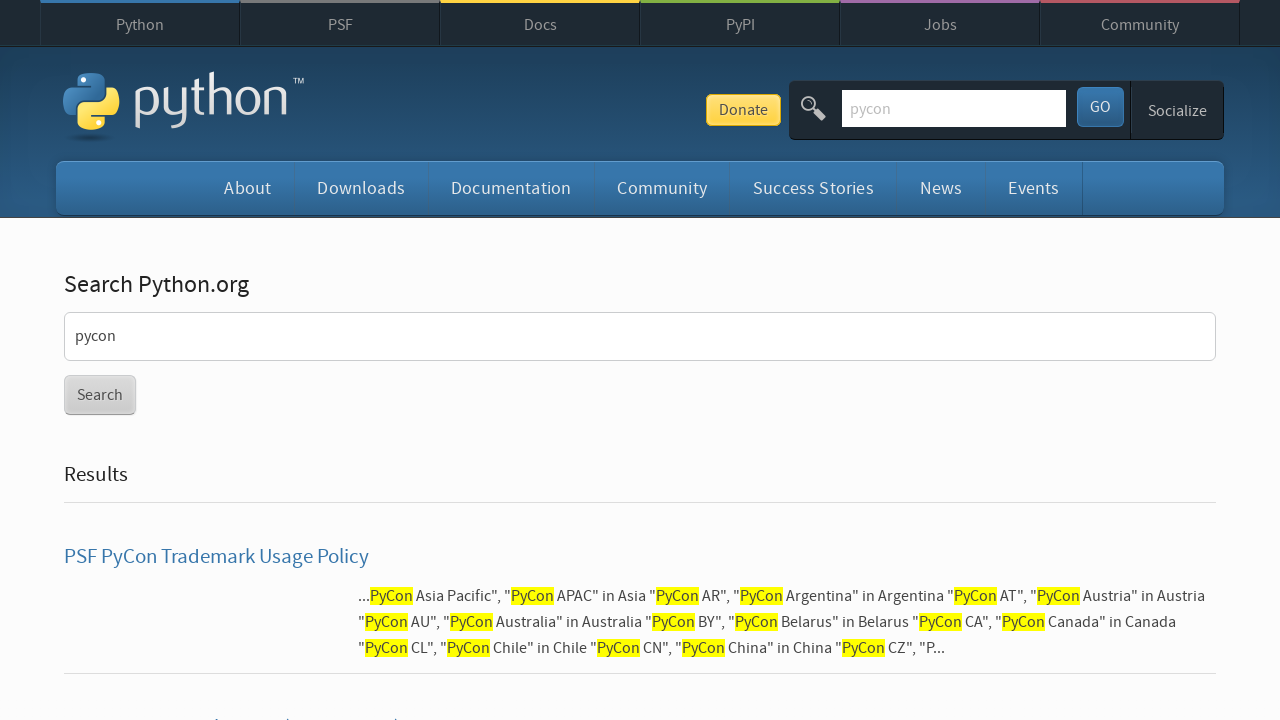